Clicks on a teal button to trigger a confirmation popup, dismisses it, and verifies the result text

Starting URL: https://kristinek.github.io/site/examples/alerts_popups

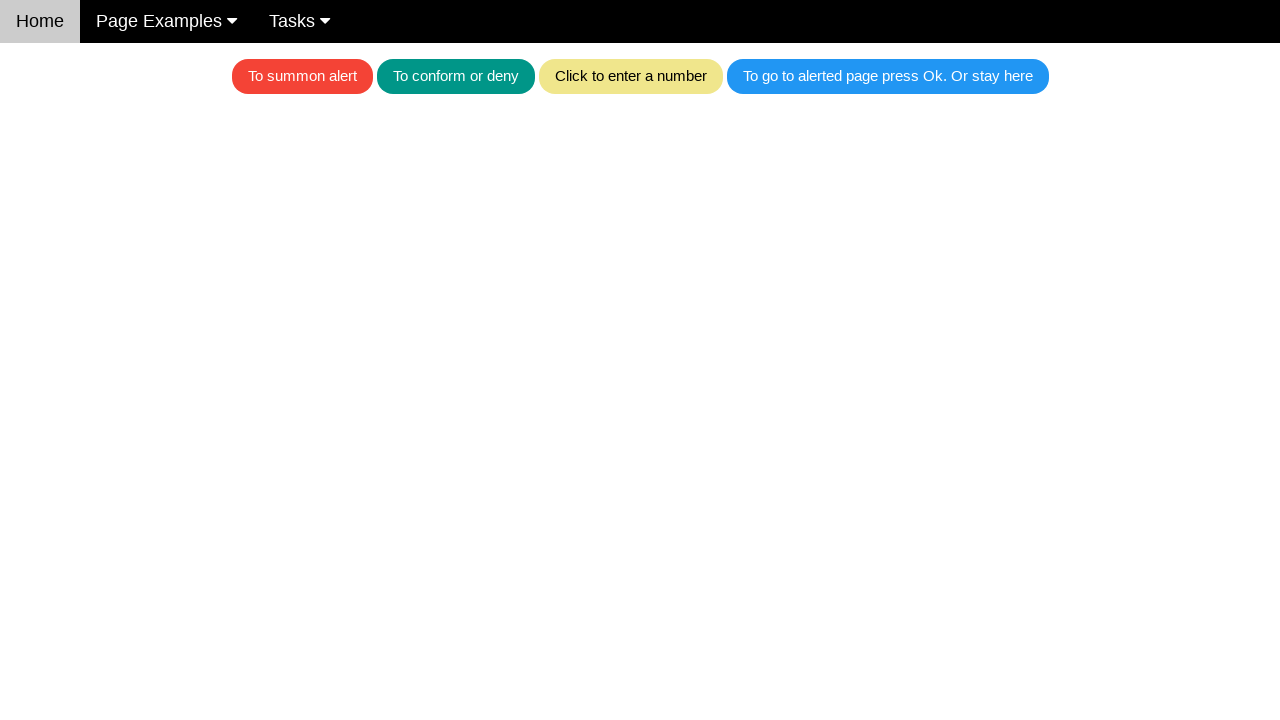

Set up dialog handler to dismiss confirmation popups
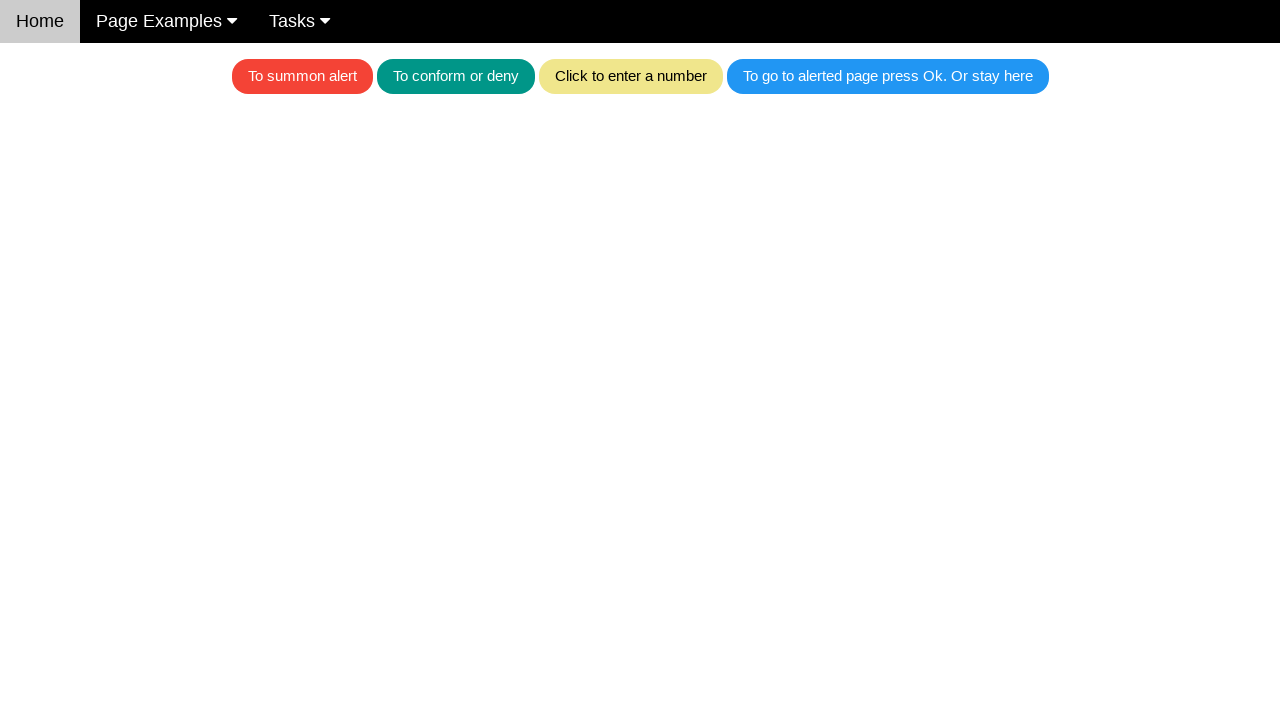

Clicked teal button to trigger confirmation popup at (456, 76) on .w3-teal
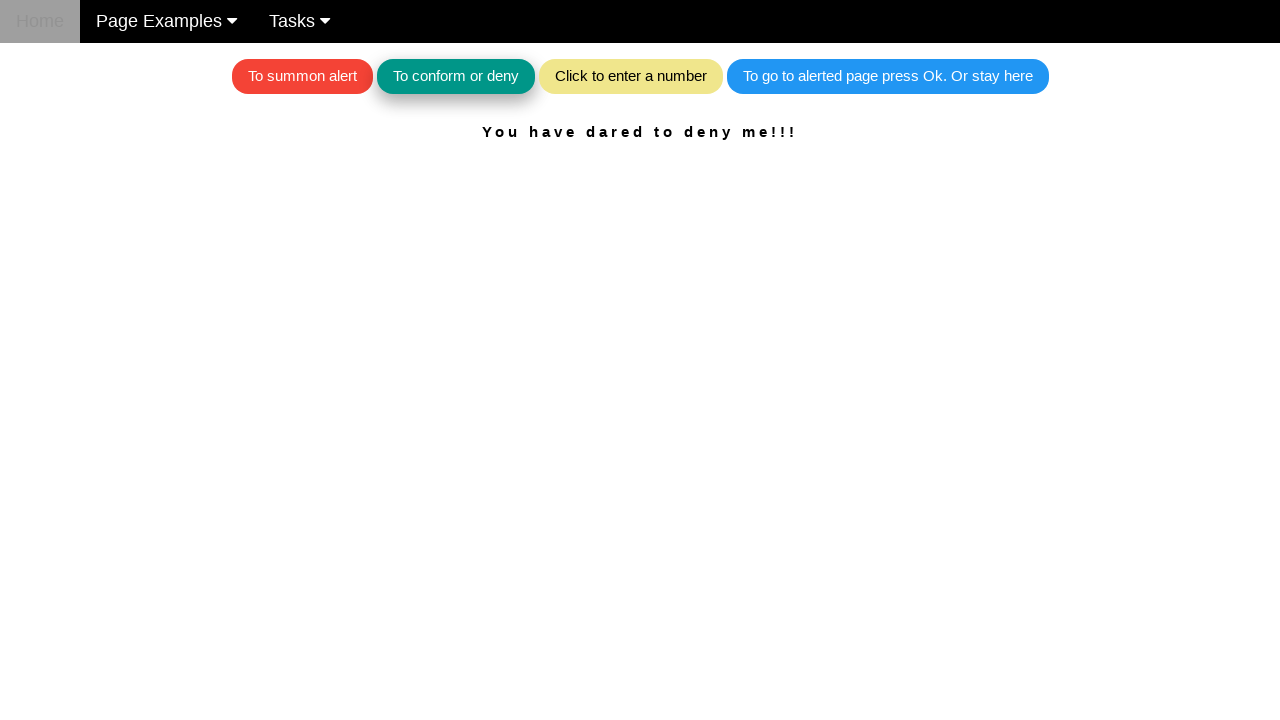

Result text element appeared after dismissing popup
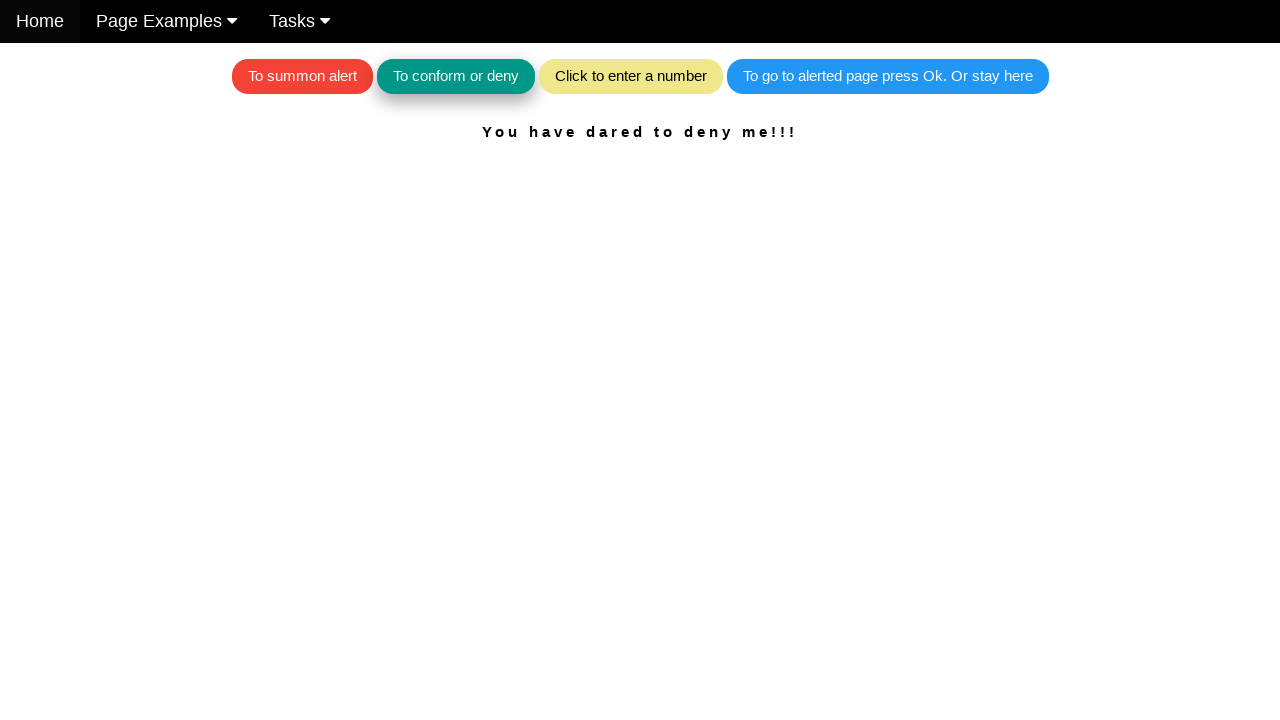

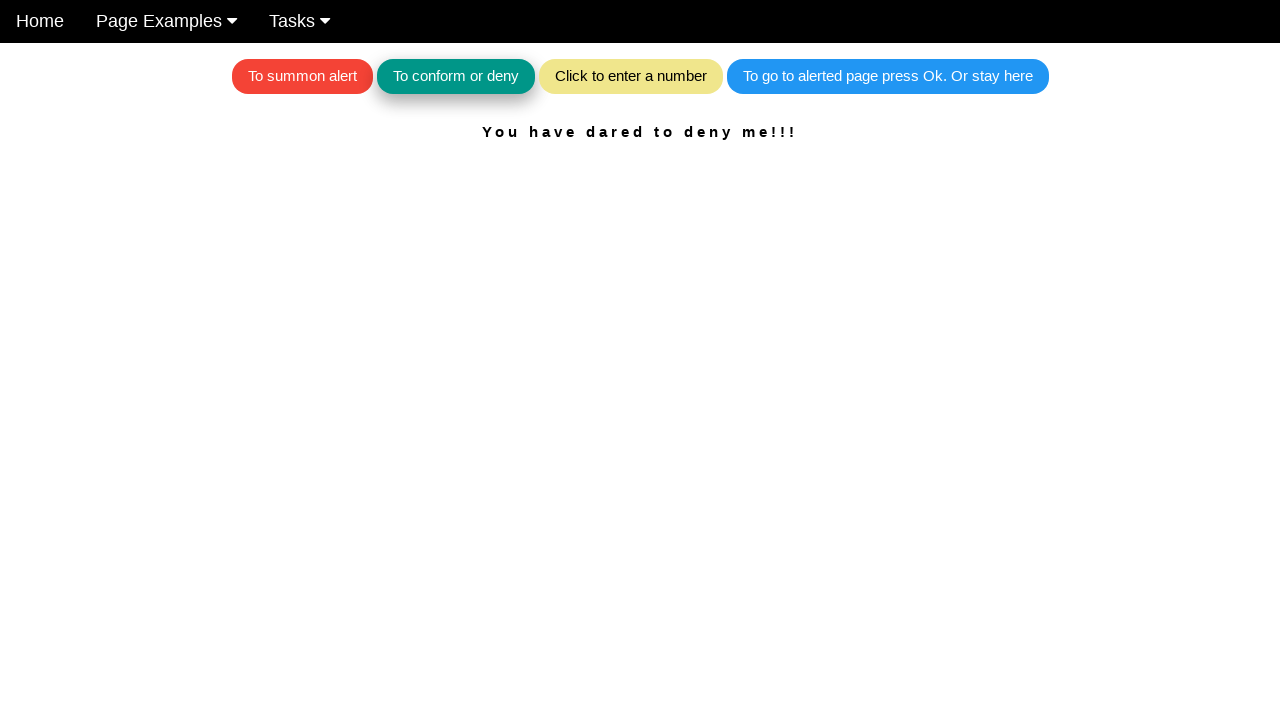